Tests e-commerce site functionality by searching for products containing "ca", verifying search results, and adding specific items to cart including Cashews

Starting URL: https://rahulshettyacademy.com/seleniumPractise/#/

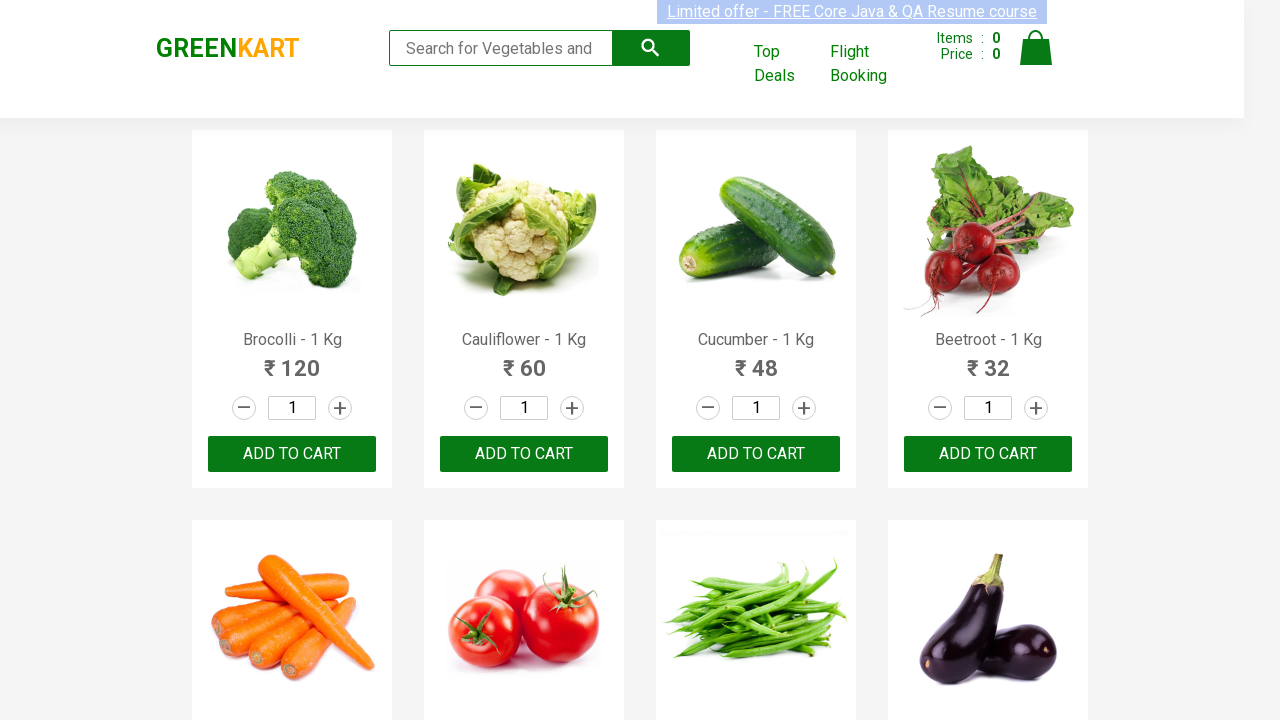

Filled search field with 'ca' to search for products on .search-keyword
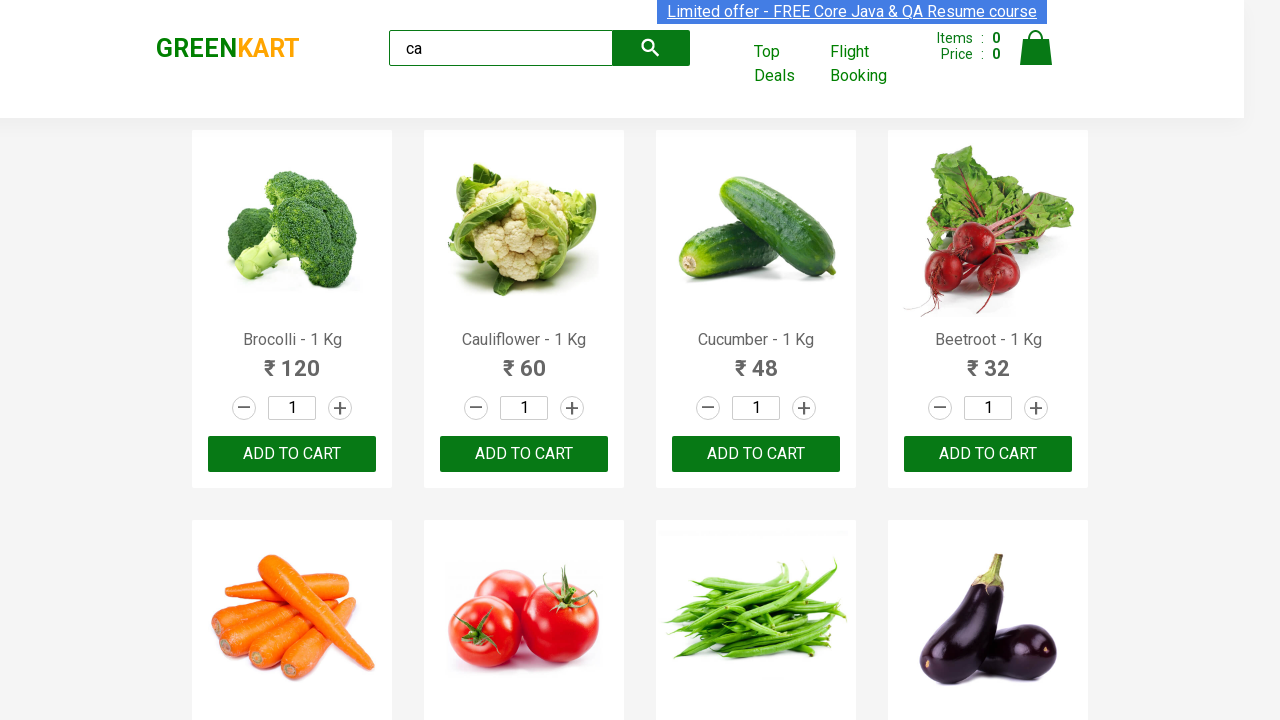

Waited 2 seconds for search results to load
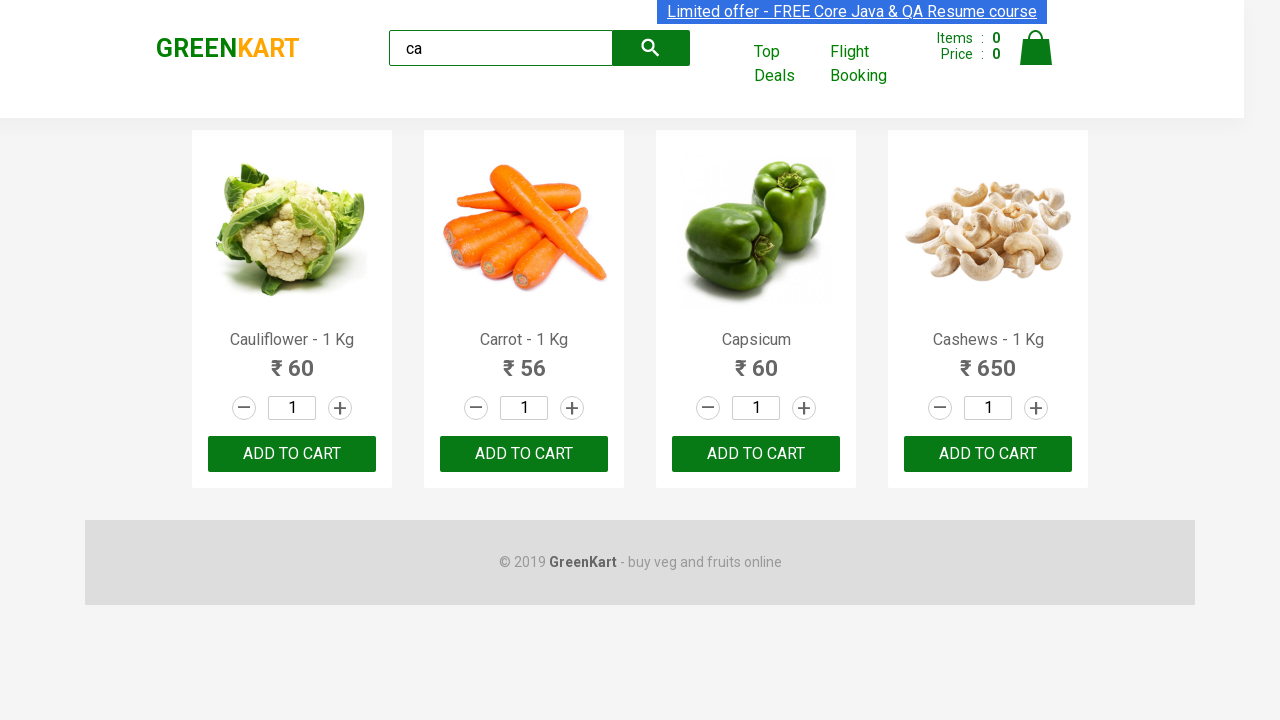

Verified 4 visible products are displayed in search results
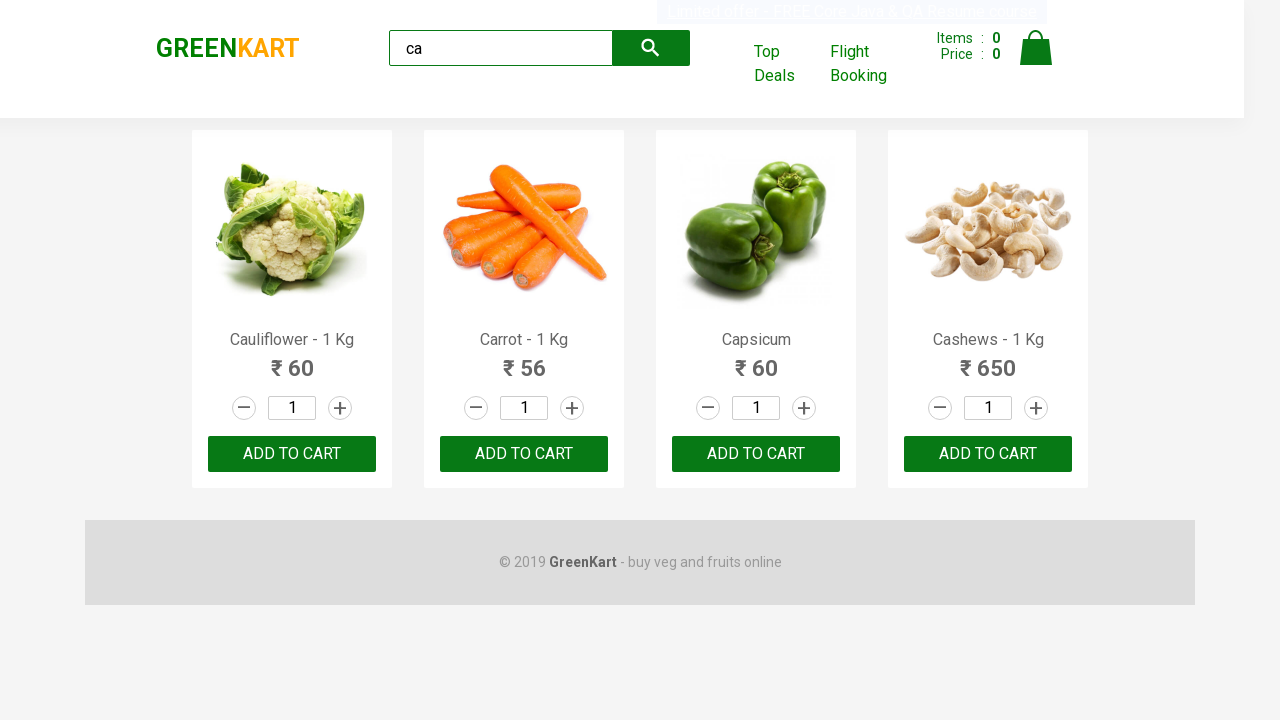

Verified products container contains exactly 4 products
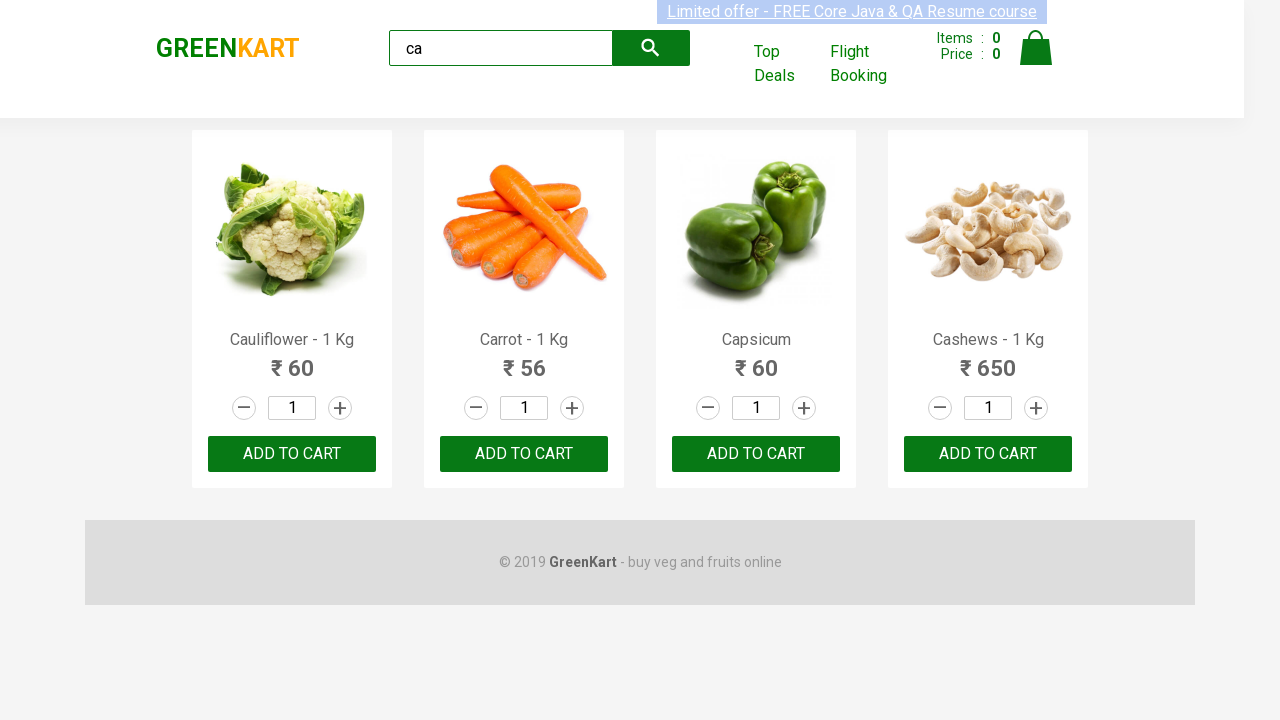

Clicked ADD TO CART button for the second product at (524, 454) on .products >> .product >> nth=1 >> internal:text="ADD TO CART"i
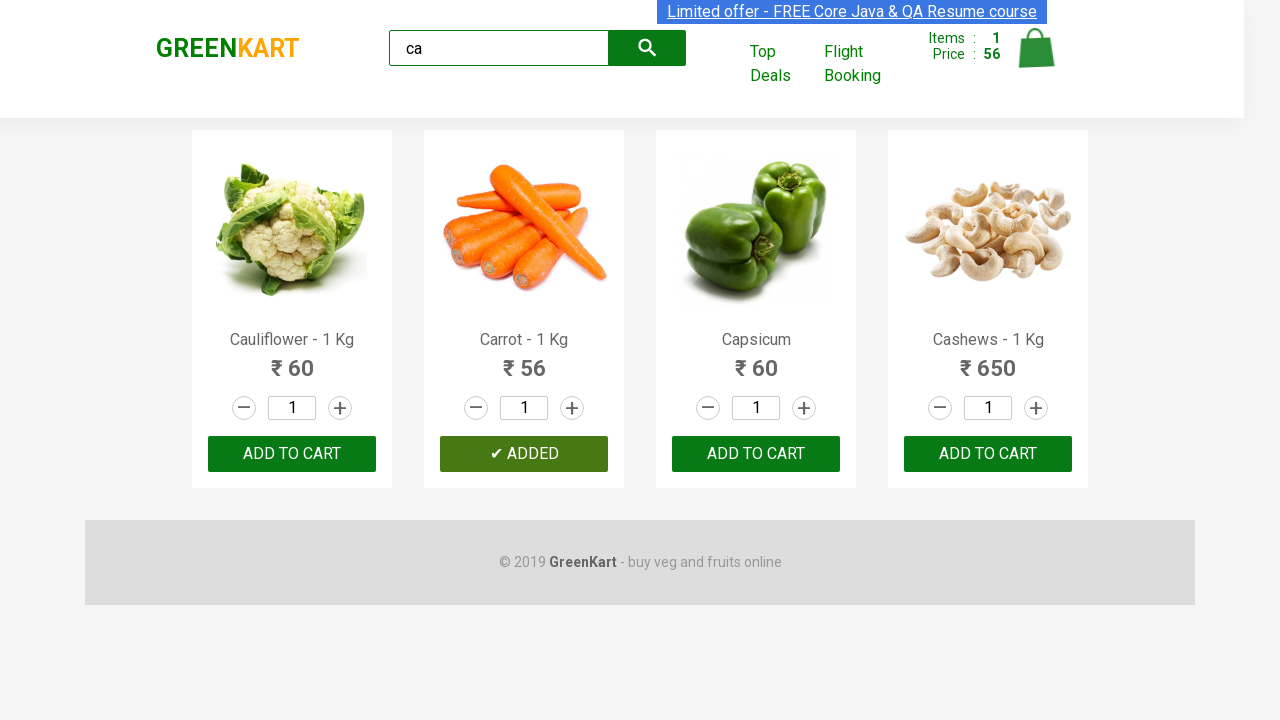

Found Cashews product and clicked ADD TO CART button at (988, 454) on .products >> .product >> nth=3 >> button
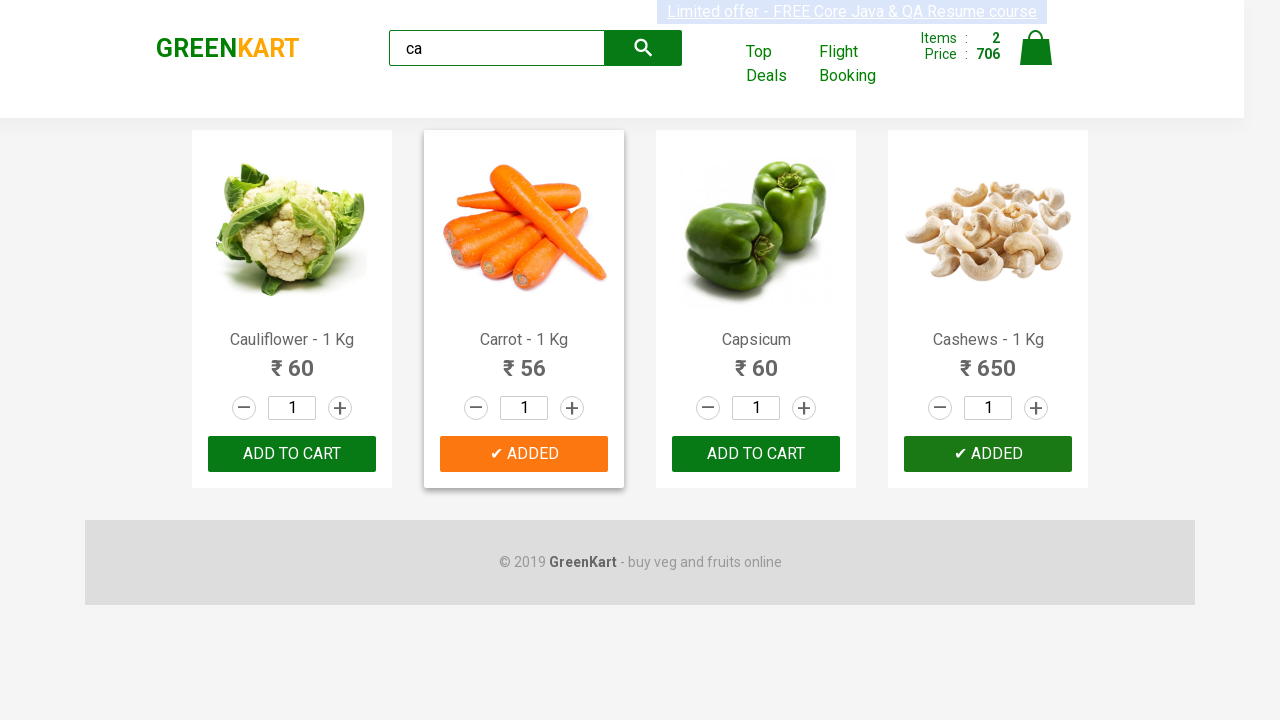

Verified brand text is 'GREENKART'
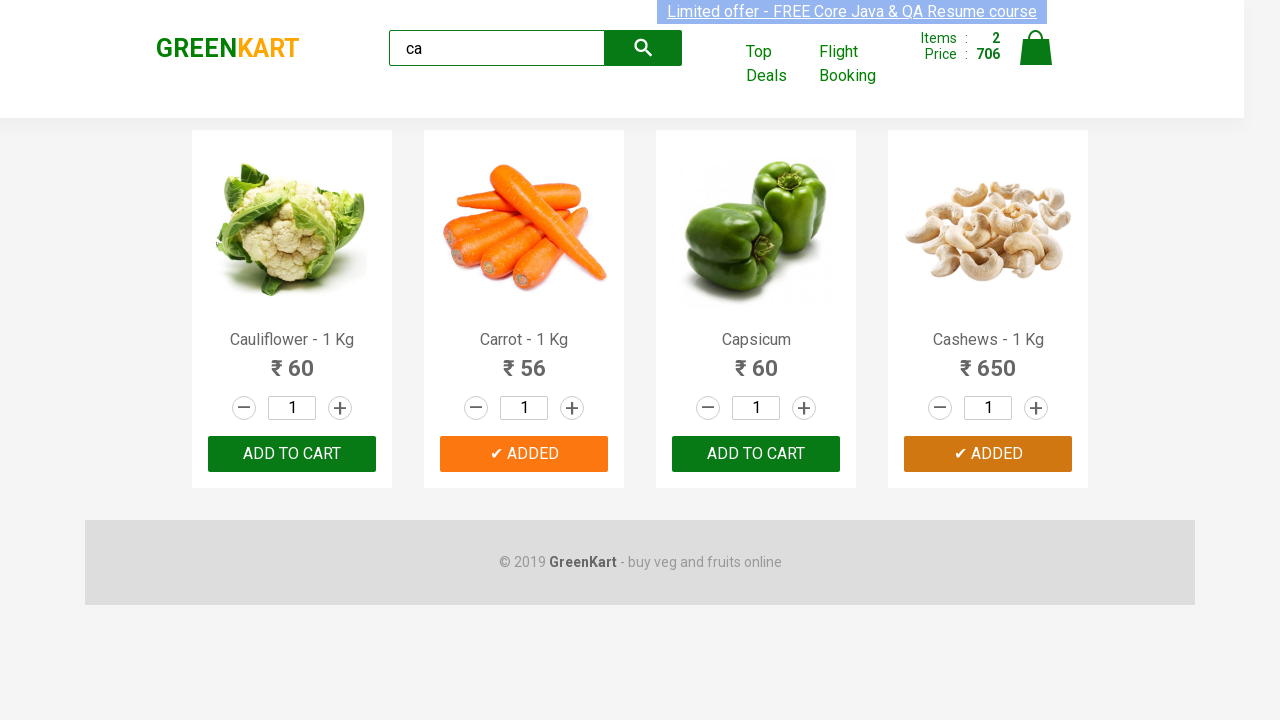

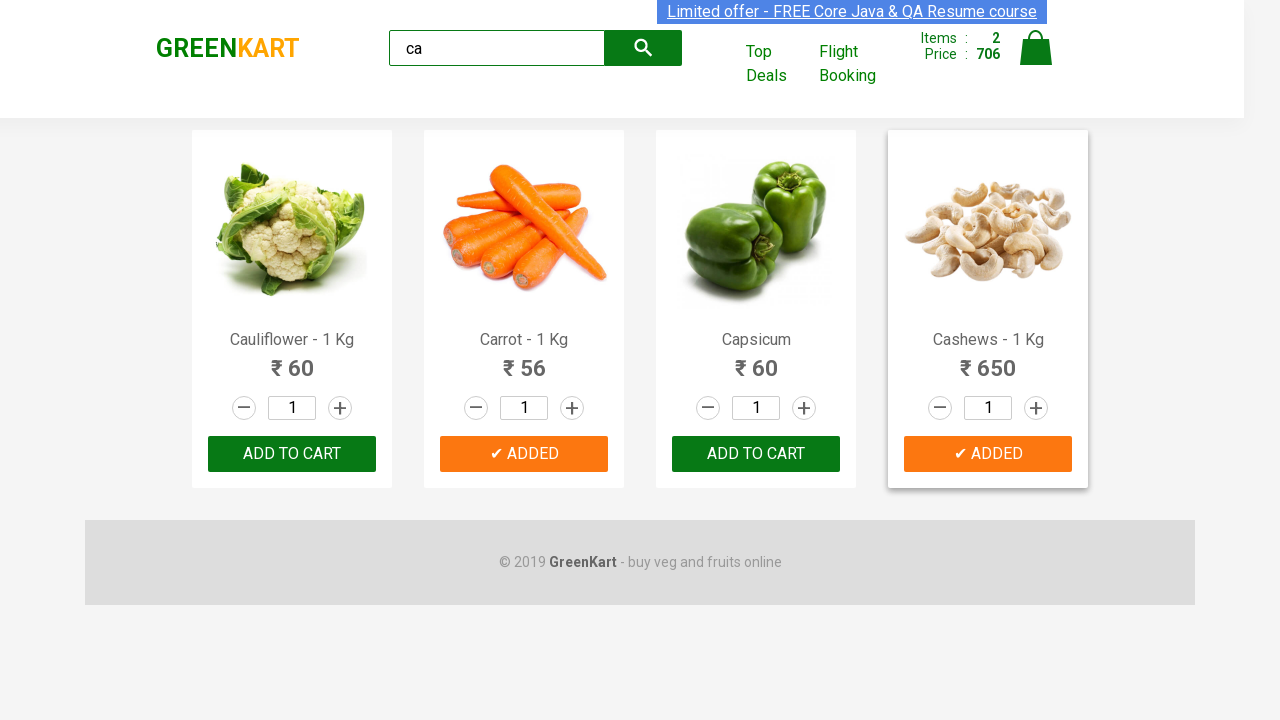